Tests alert handling by triggering and accepting/dismissing JavaScript alerts

Starting URL: https://www.letskodeit.com/practice

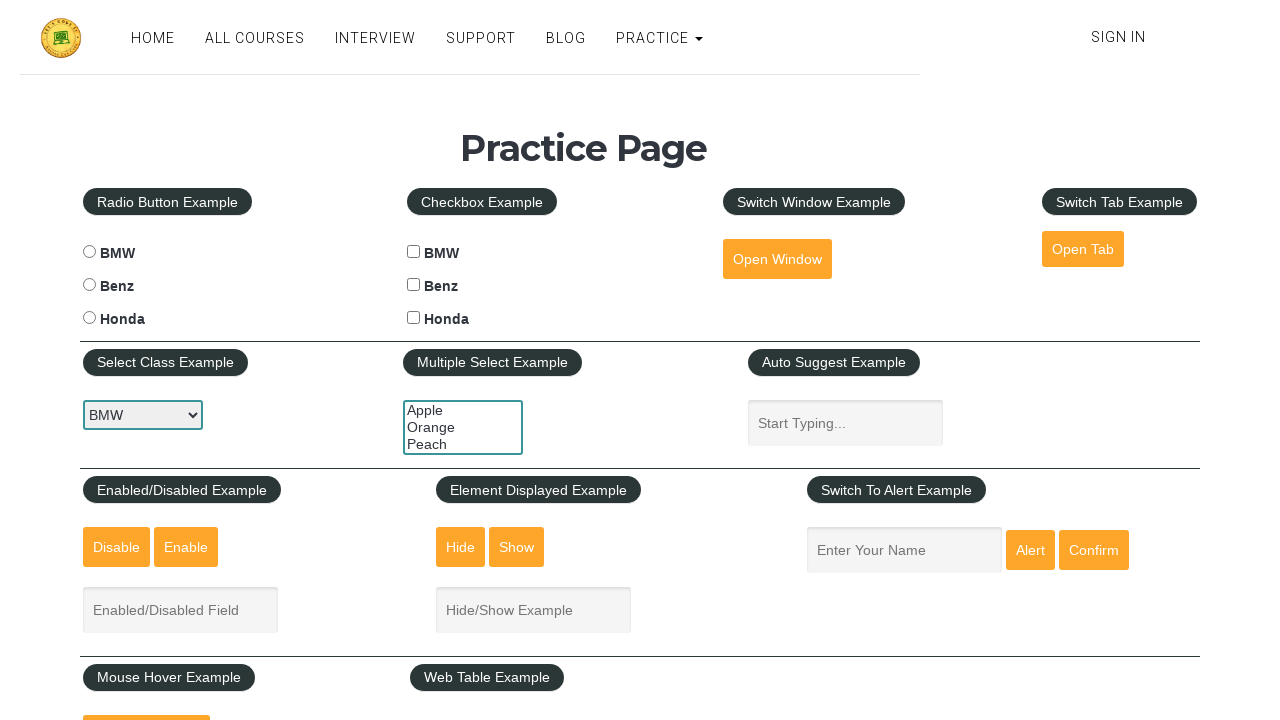

Filled name field with 'Rumel' on //body/div[@id='page']/div[2]/div[2]/div[1]/div[1]/div[1]/div[1]/div[3]/div[3]/f
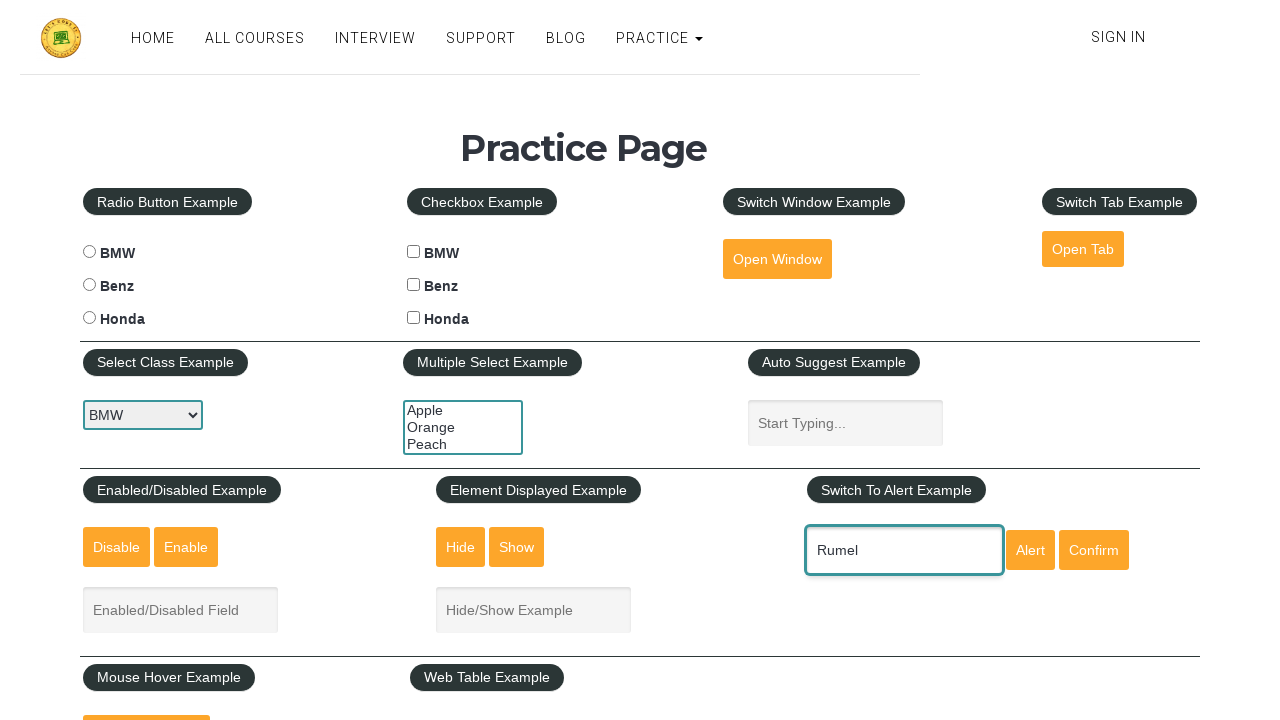

Set up dialog handler to accept alerts
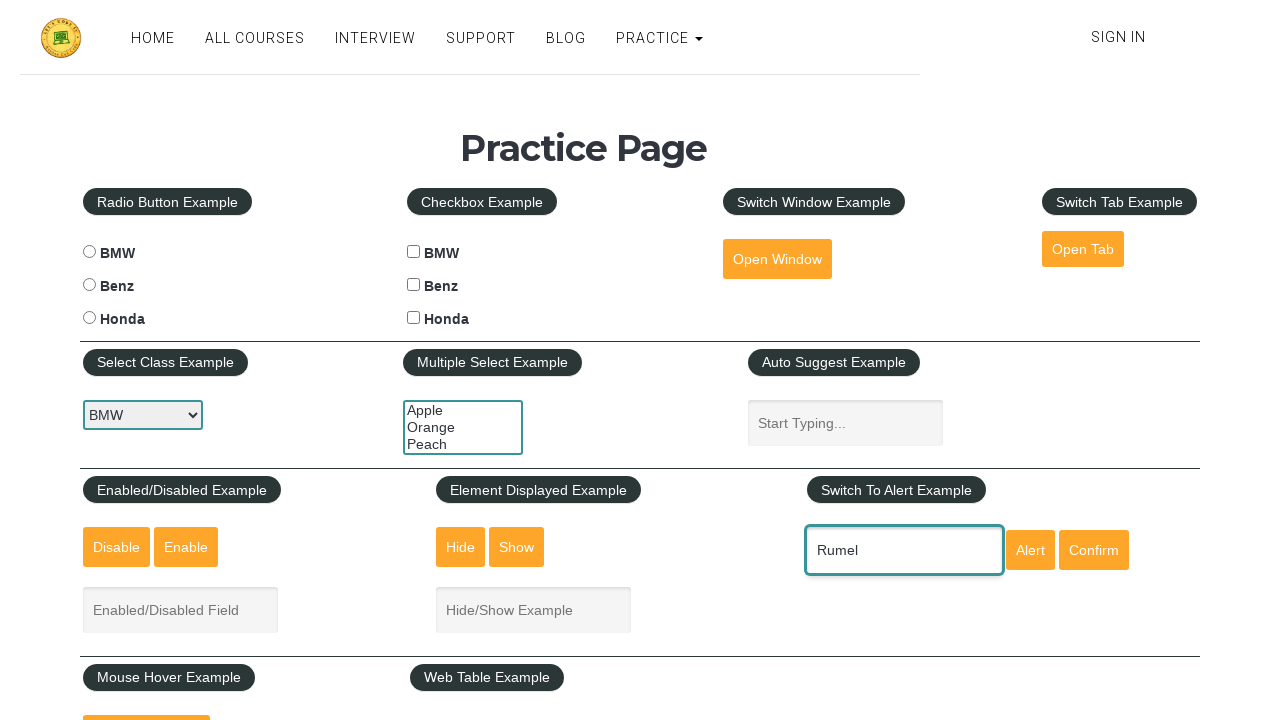

Clicked alert button and accepted the JavaScript alert at (1030, 550) on #alertbtn
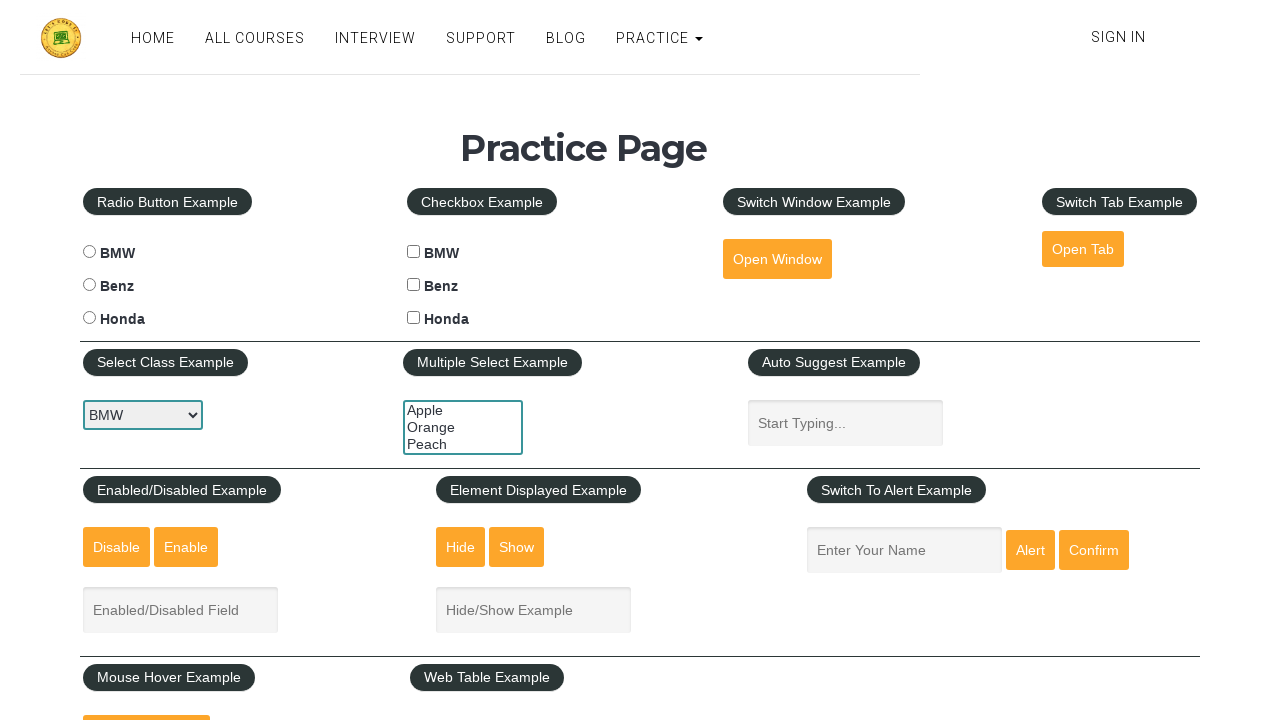

Filled name field again with 'Rumel' on //body/div[@id='page']/div[2]/div[2]/div[1]/div[1]/div[1]/div[1]/div[3]/div[3]/f
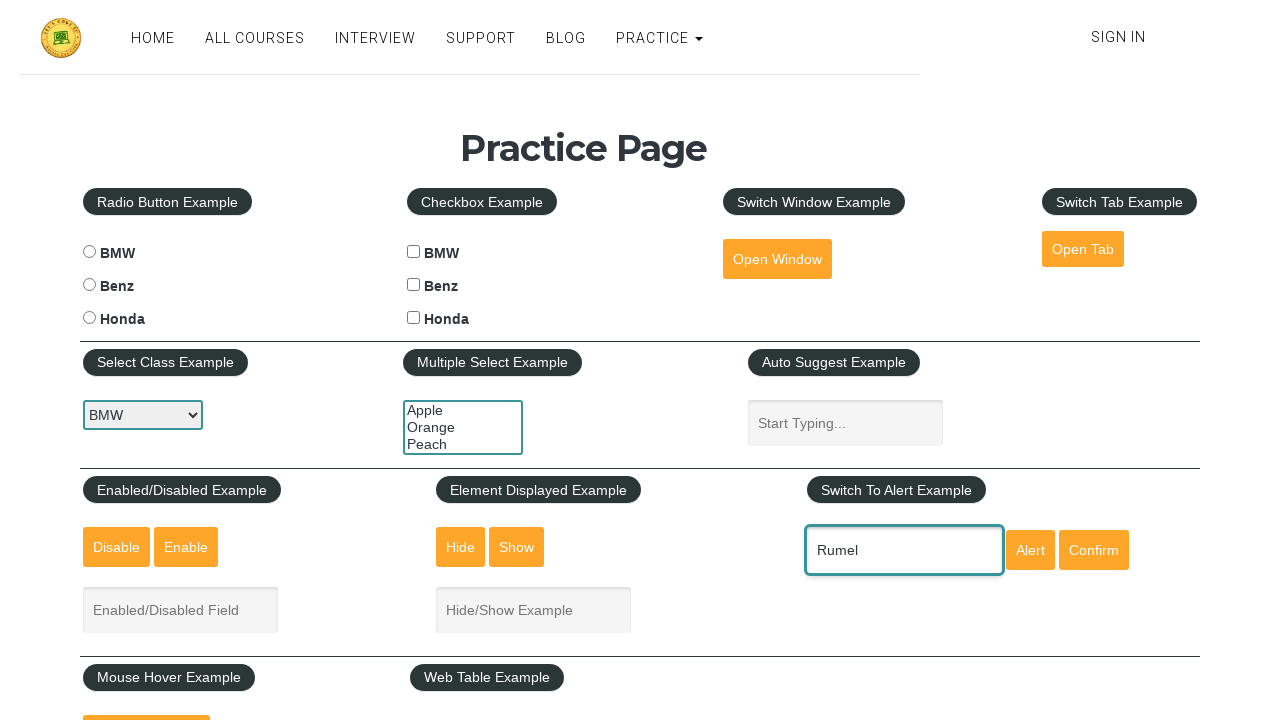

Set up dialog handler to dismiss alerts
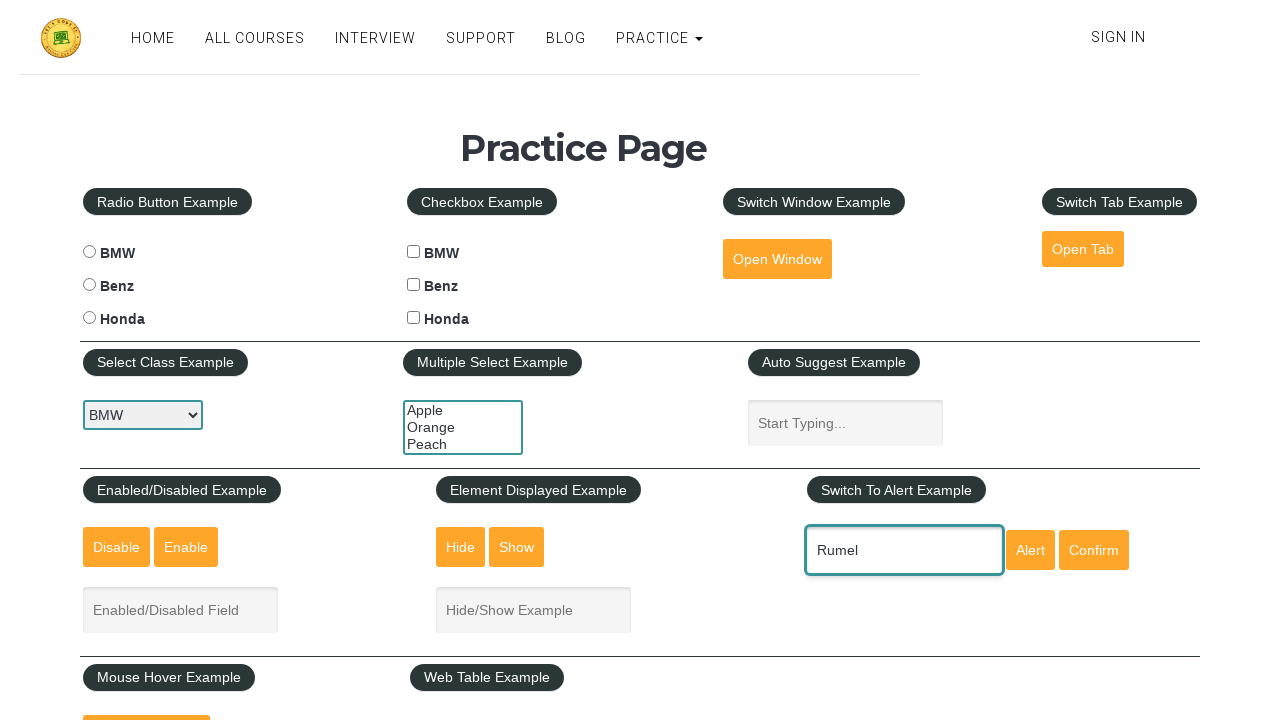

Clicked confirm button and dismissed the JavaScript alert at (1094, 550) on #confirmbtn
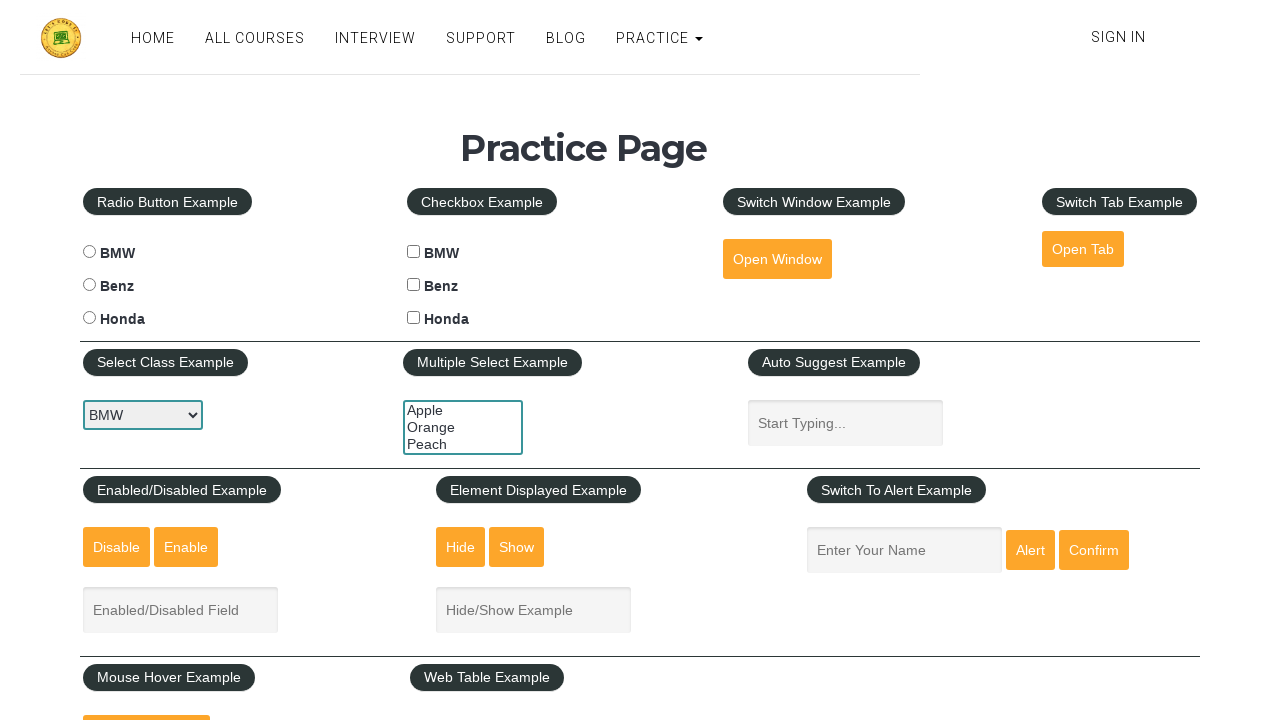

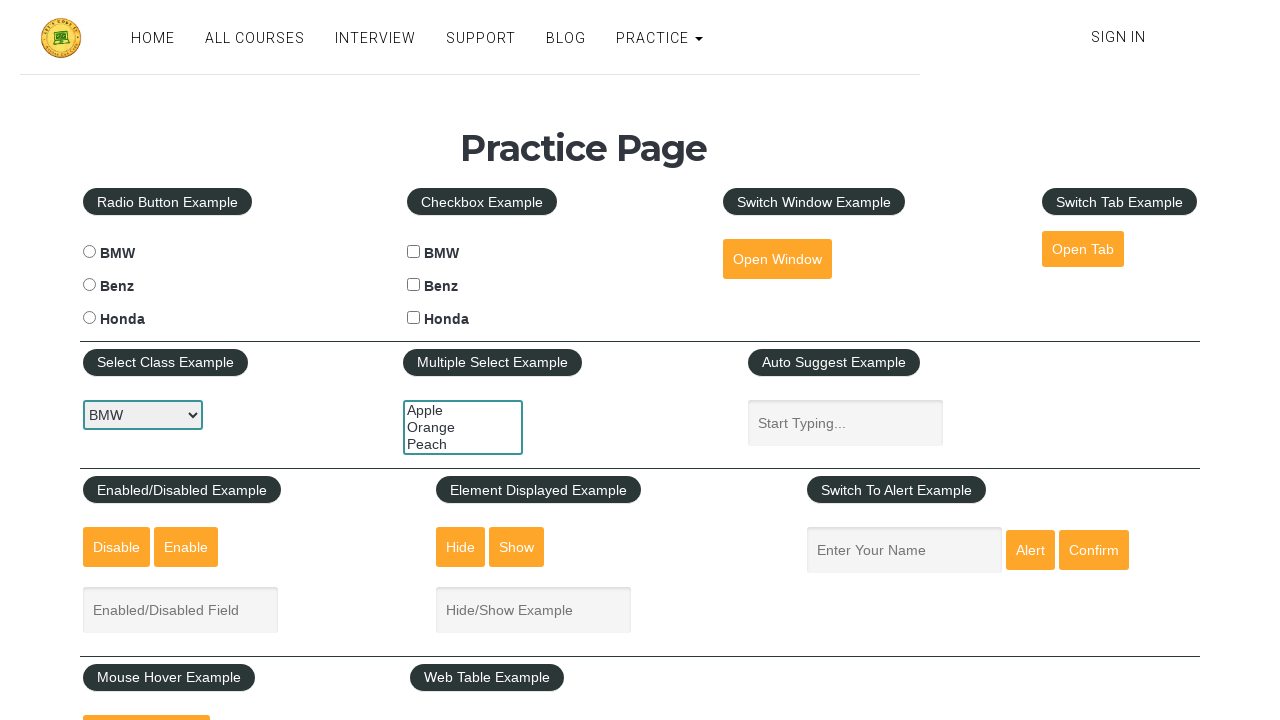